Tests table column sorting functionality by clicking on the column header and verifying that the data is sorted correctly

Starting URL: https://rahulshettyacademy.com/seleniumPractise/#/offers/

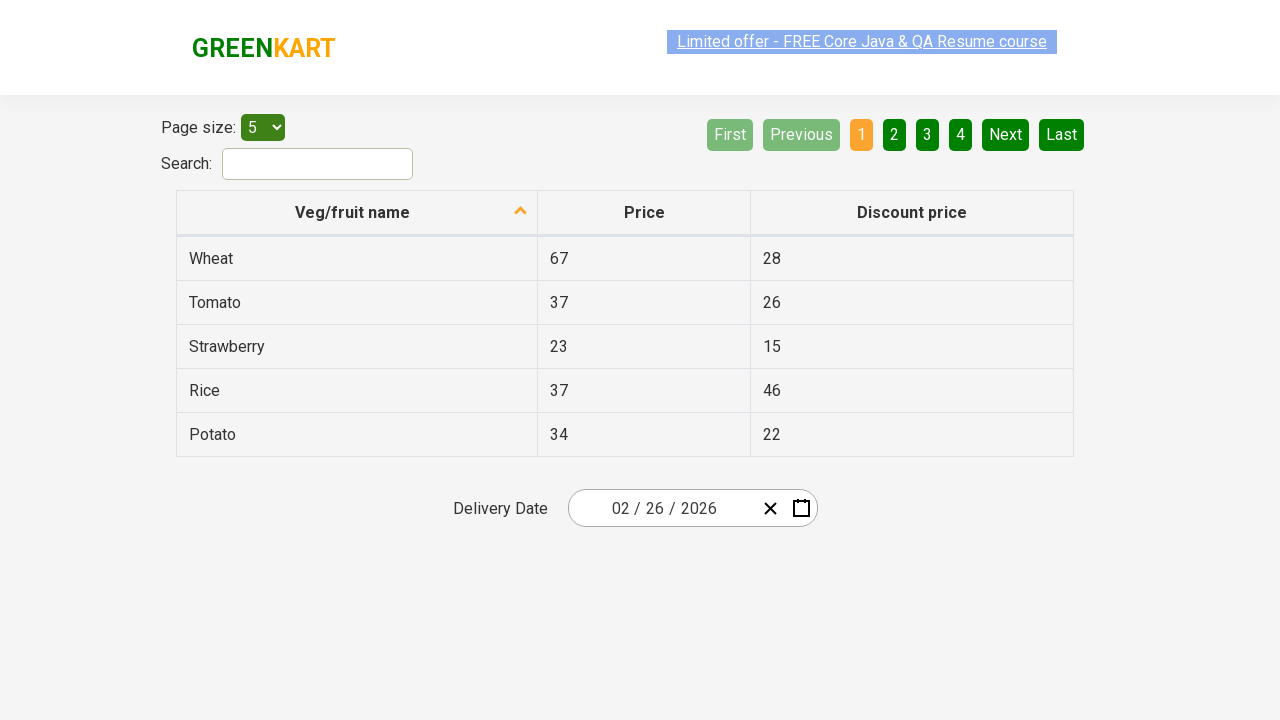

Navigated to the offers page
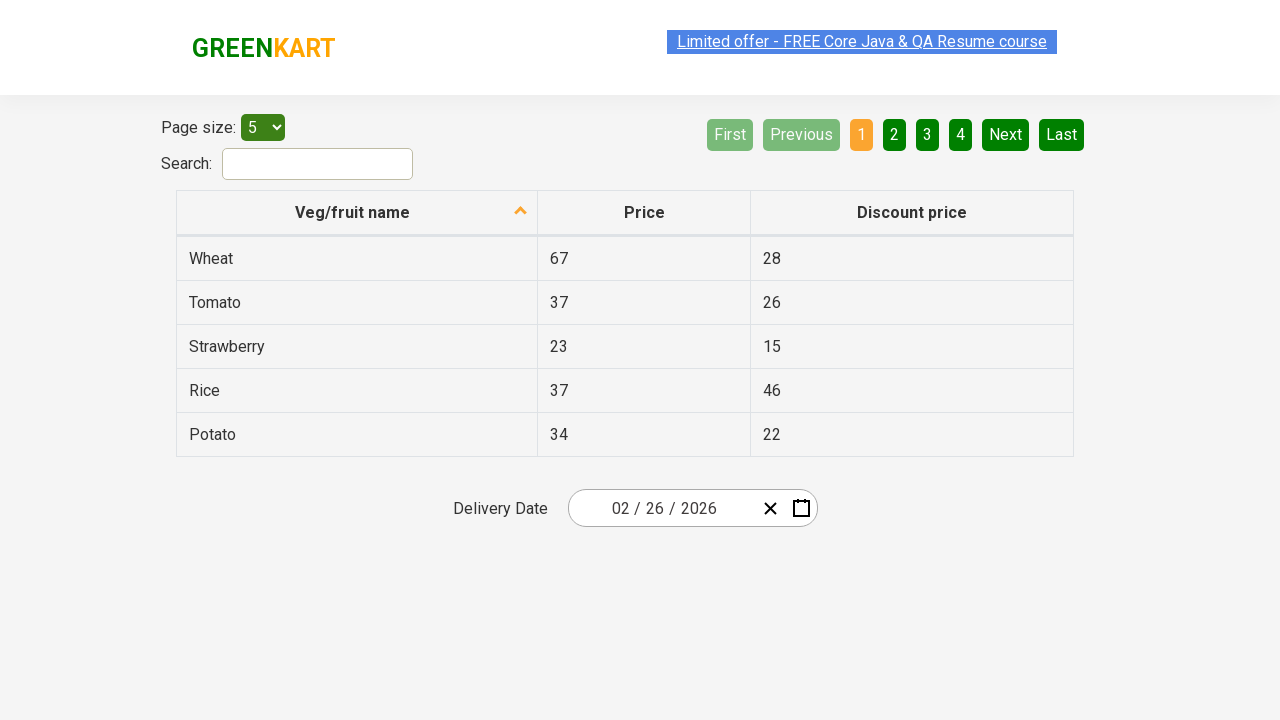

Clicked on the first column header to sort at (357, 213) on .table.table-bordered >> tr th:nth-child(1)
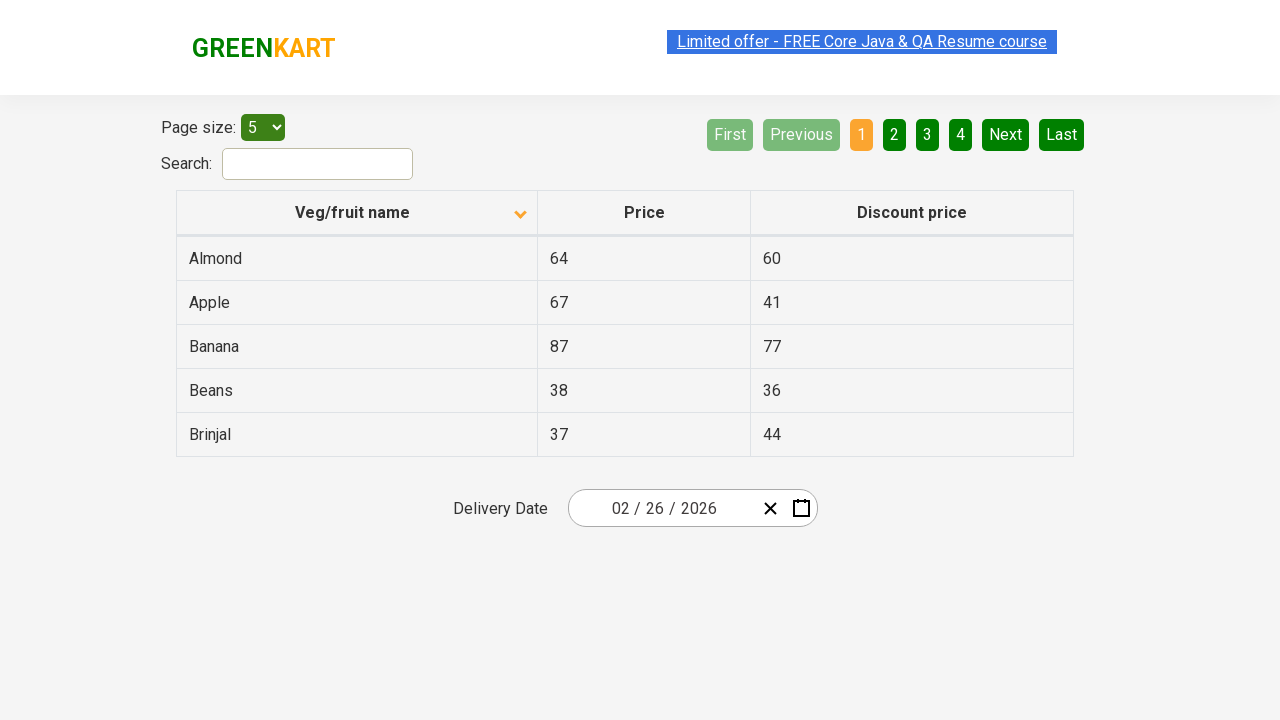

Waited for table to update after sorting
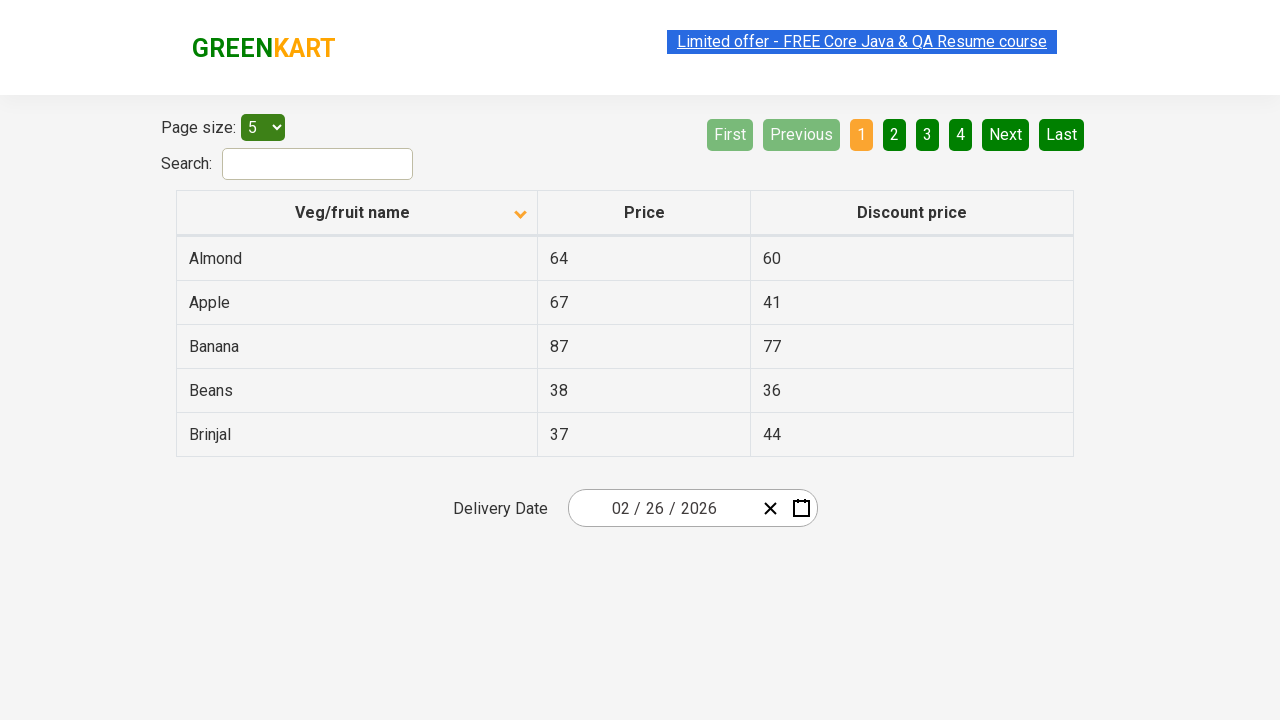

Retrieved all values from the first column
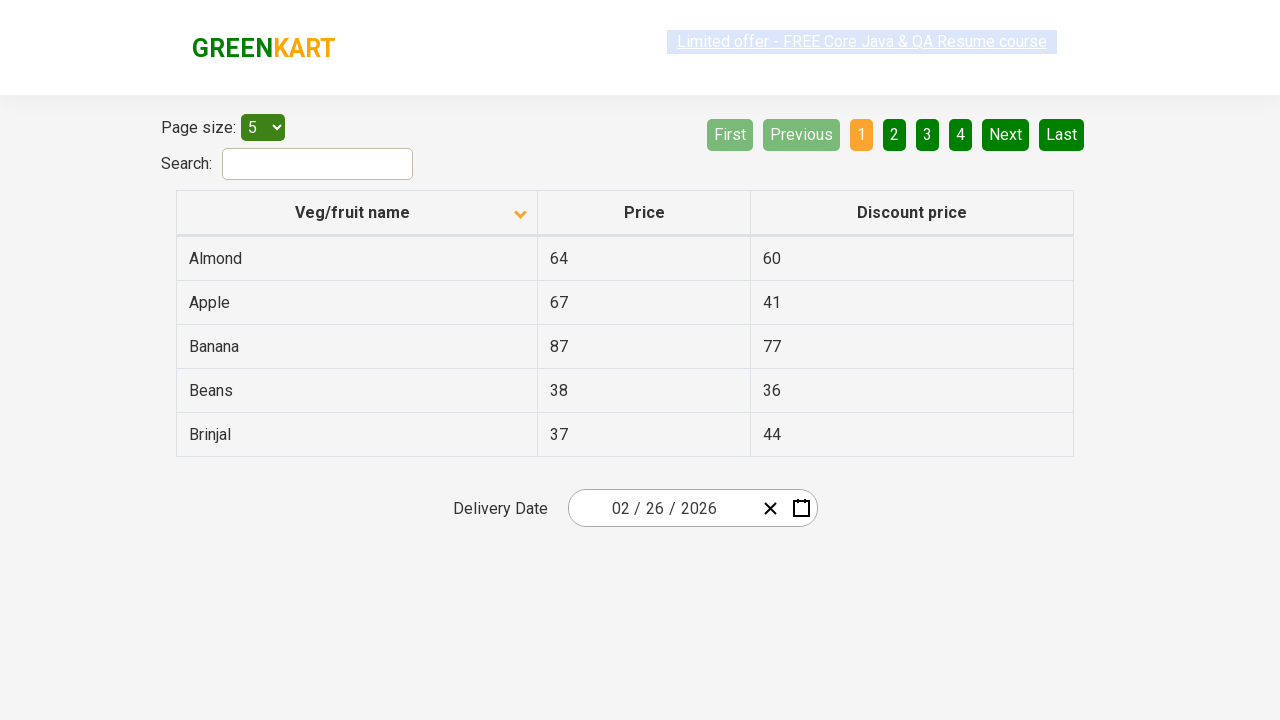

Verified that the first column is sorted in ascending order
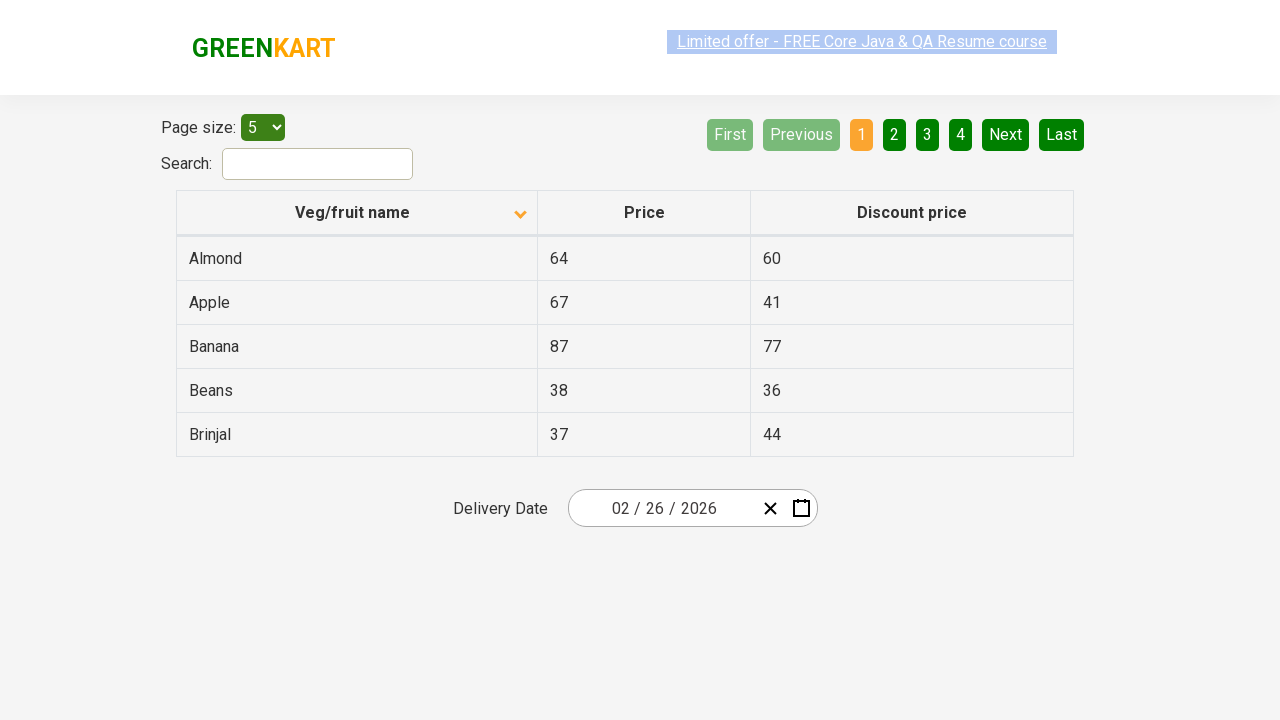

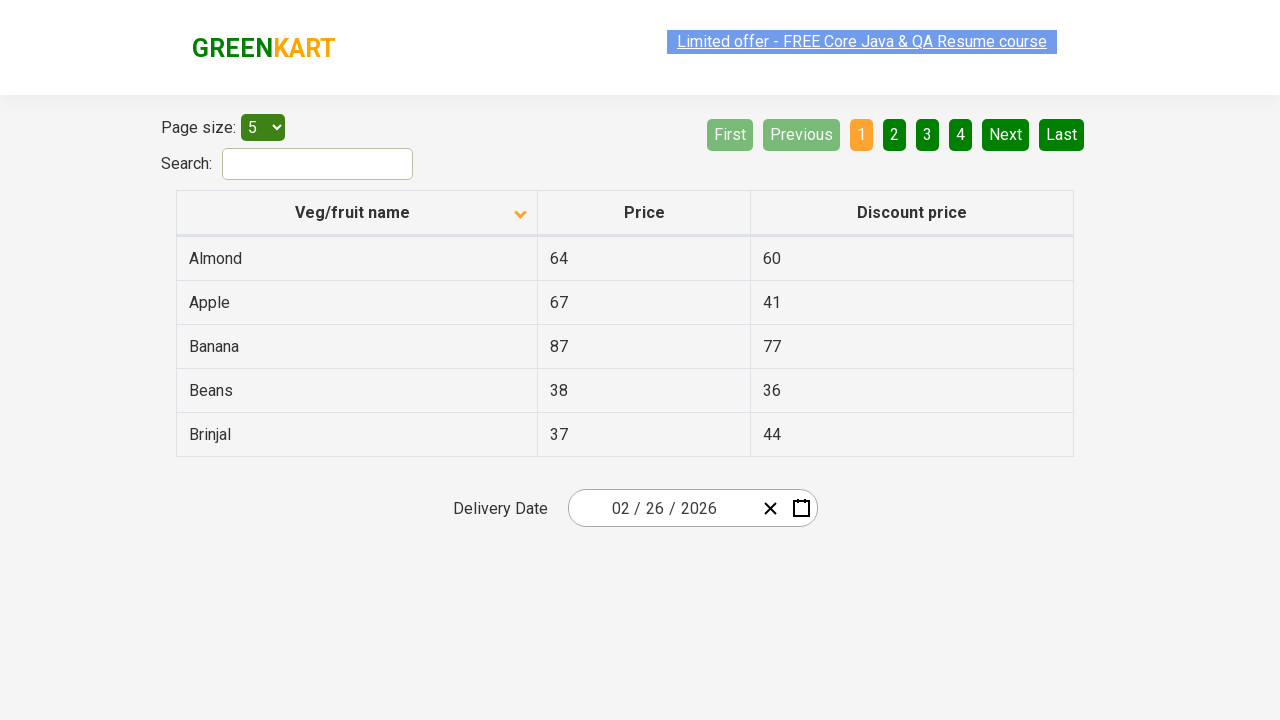